Tests a shipping company discount calculator by entering weight and distance values, submitting the form, and verifying the result message is displayed.

Starting URL: https://webapps.tekstac.com/CompanyOffersDiscount/

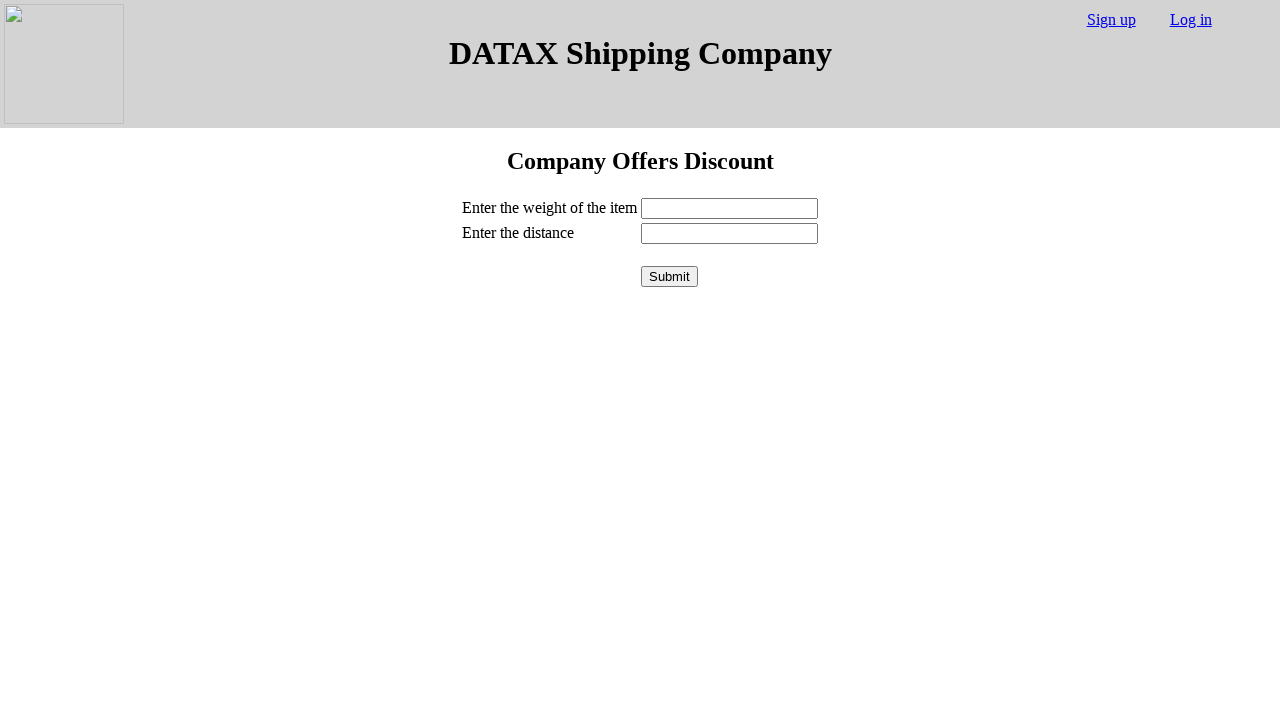

Entered weight value of 150 on #weight
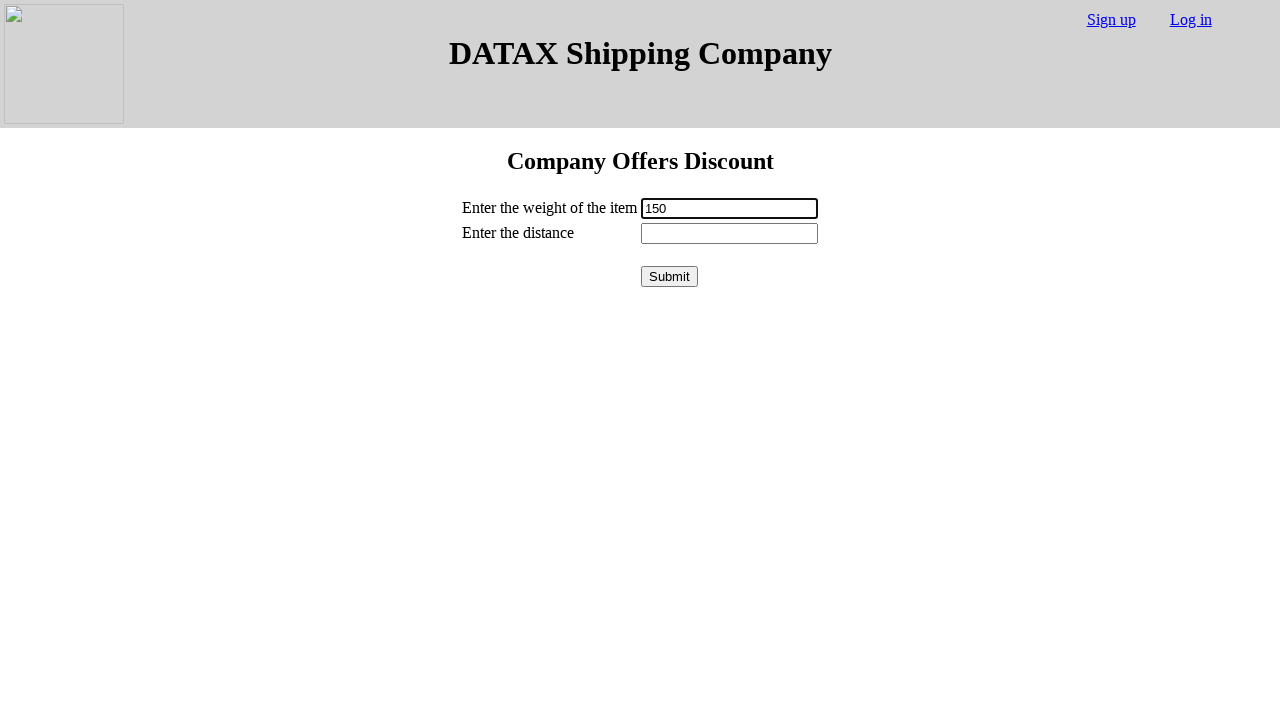

Entered distance value of 500 on #distance
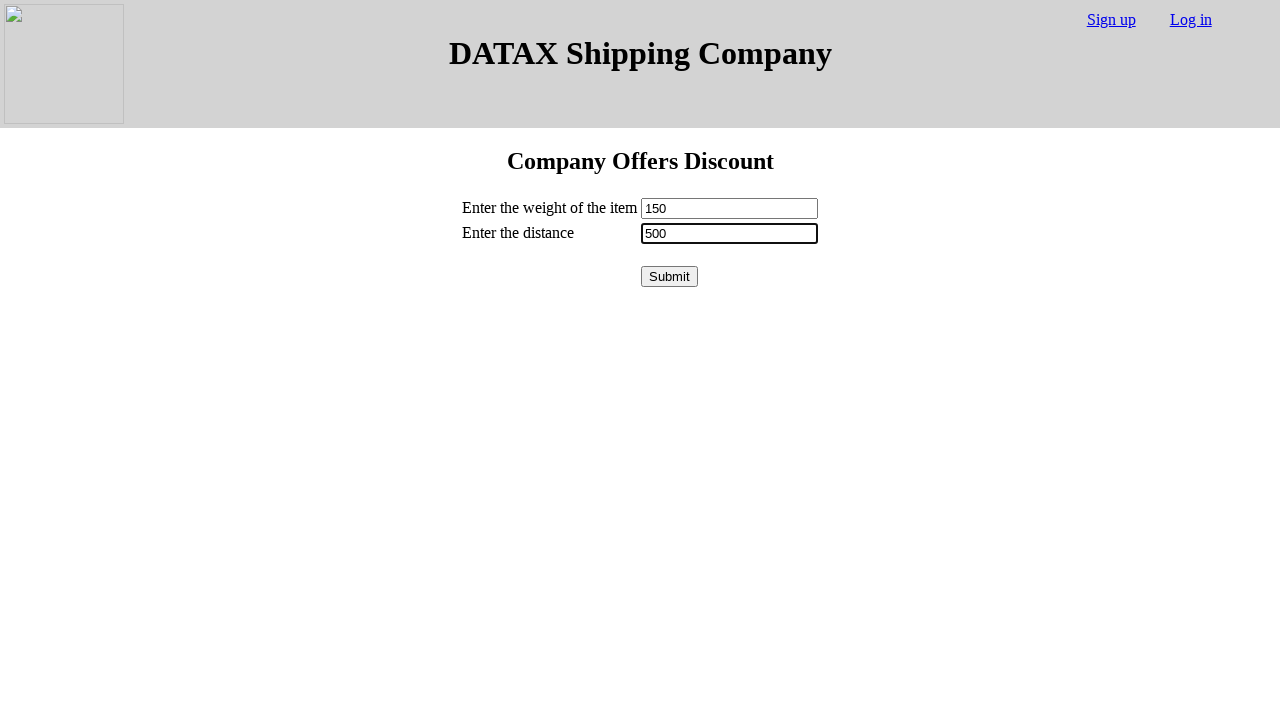

Clicked submit button to calculate discount at (670, 276) on #submit
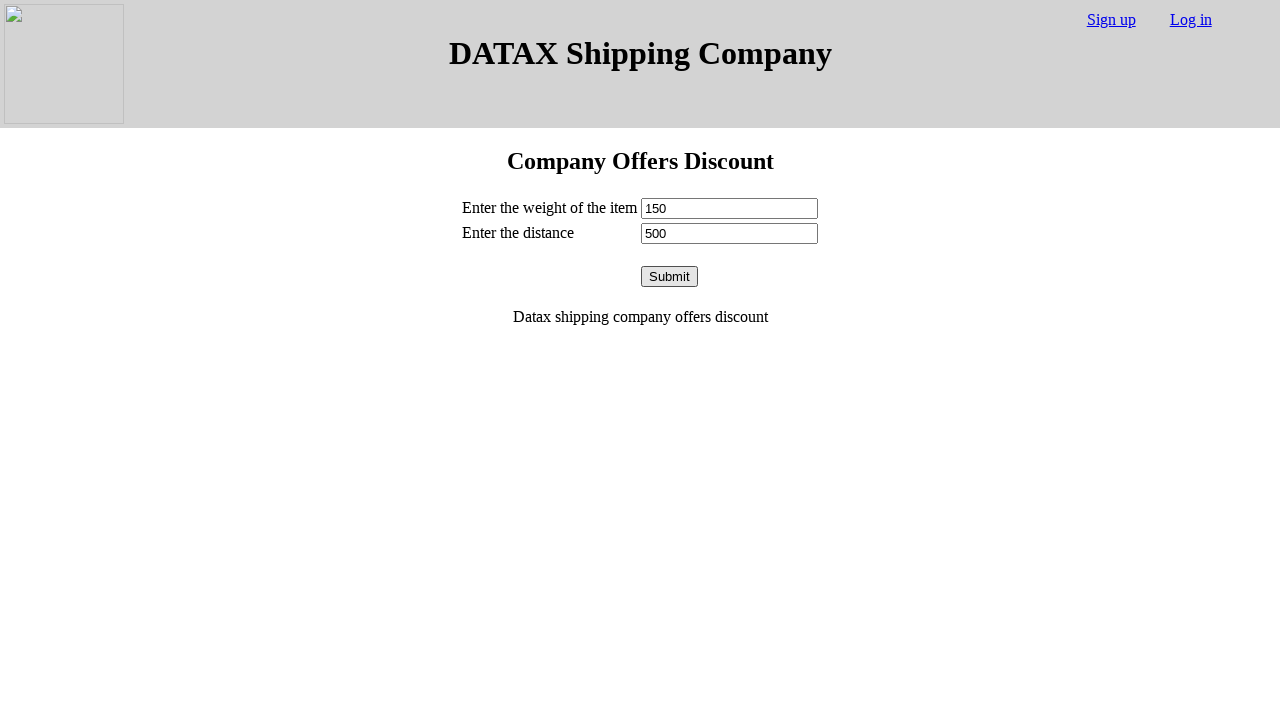

Result message displayed
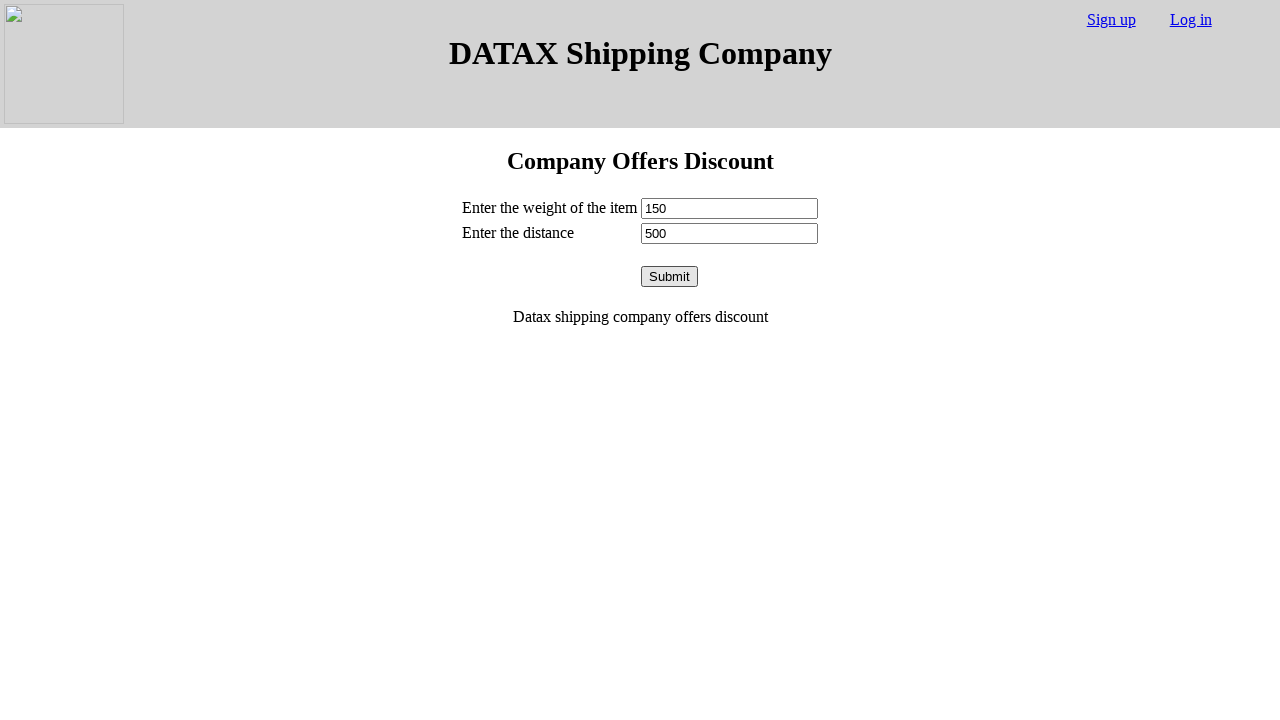

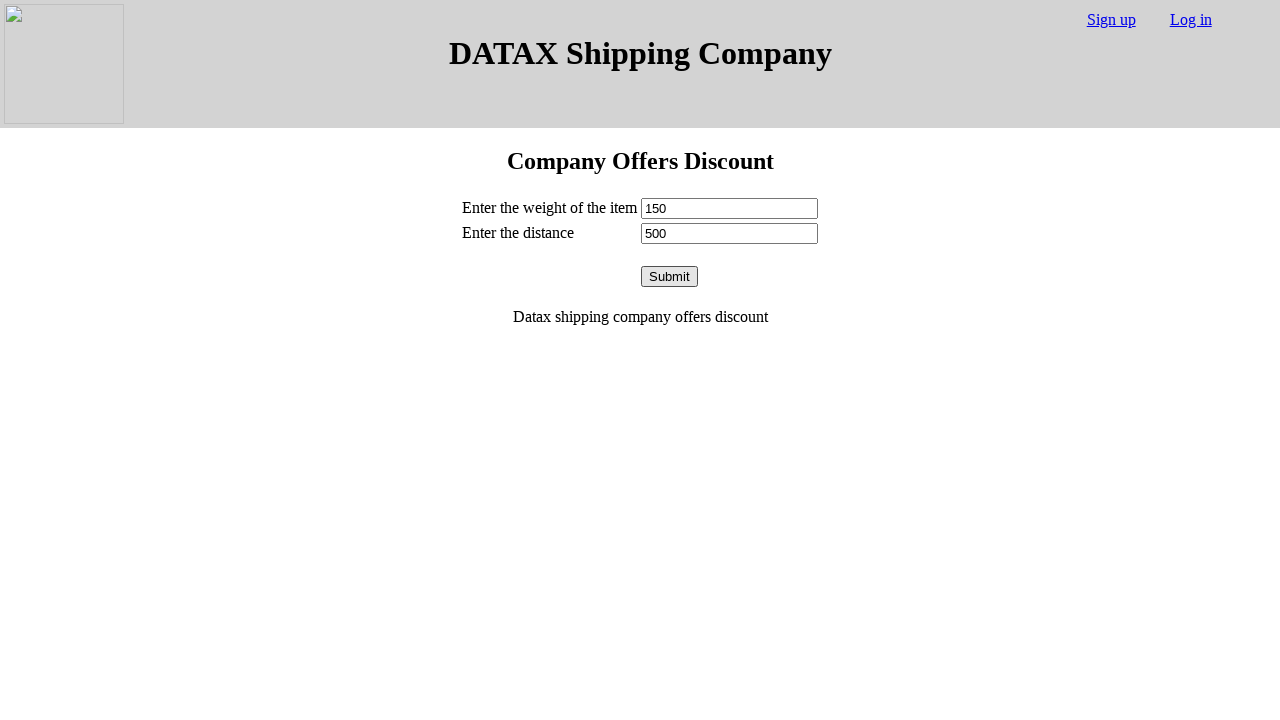